Tests the division operation of a basic calculator by entering two numbers, selecting Divide operation, and verifying the result

Starting URL: https://testsheepnz.github.io/BasicCalculator.html

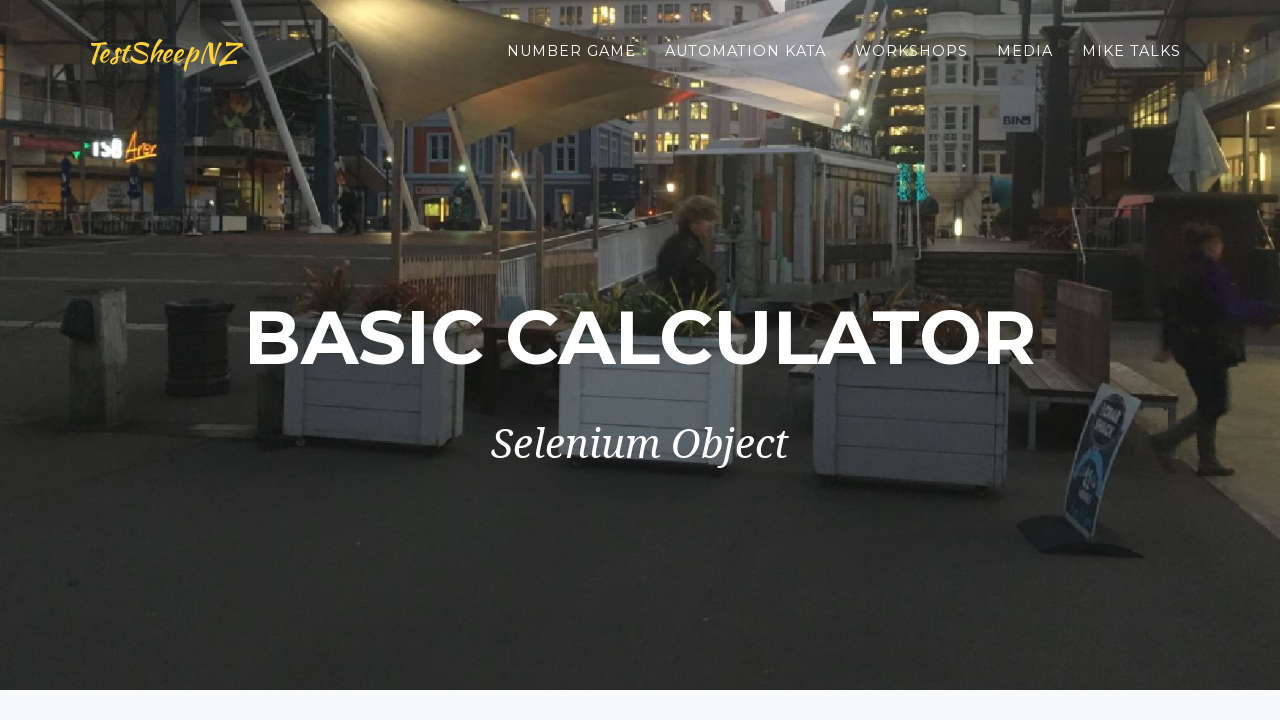

Entered first number '10' in the first number field on #number1Field
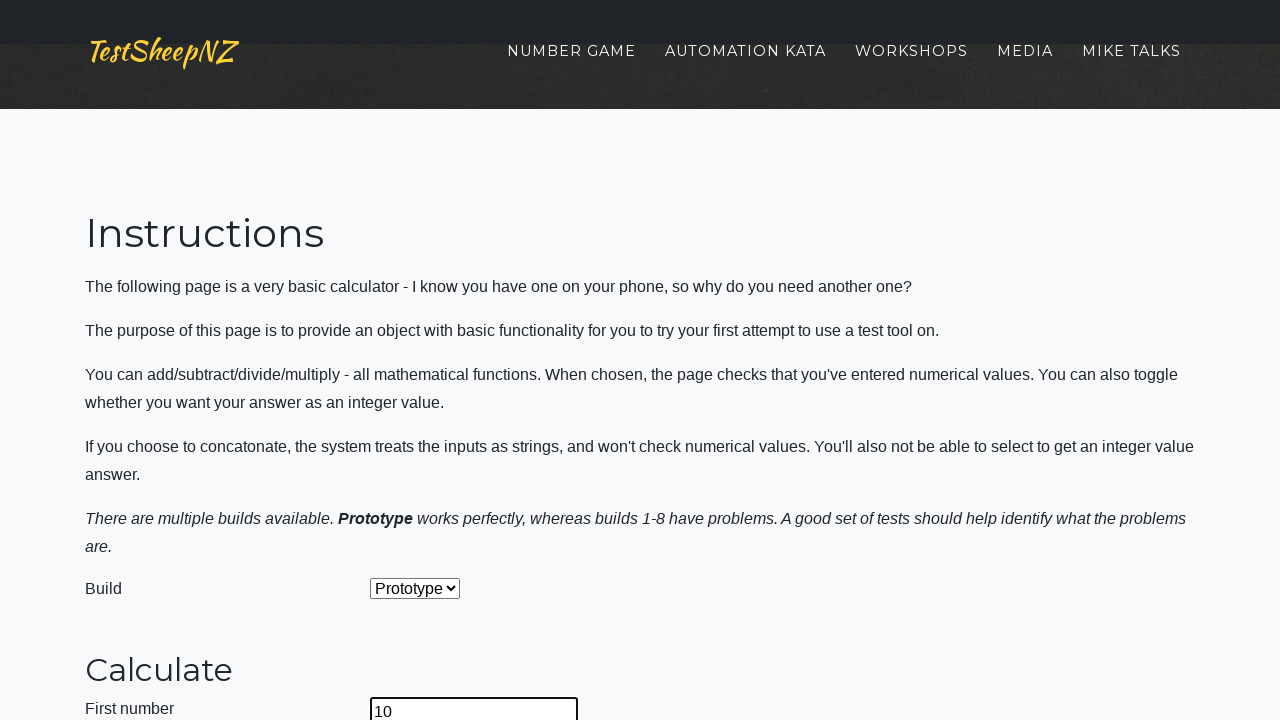

Entered second number '2' in the second number field on #number2Field
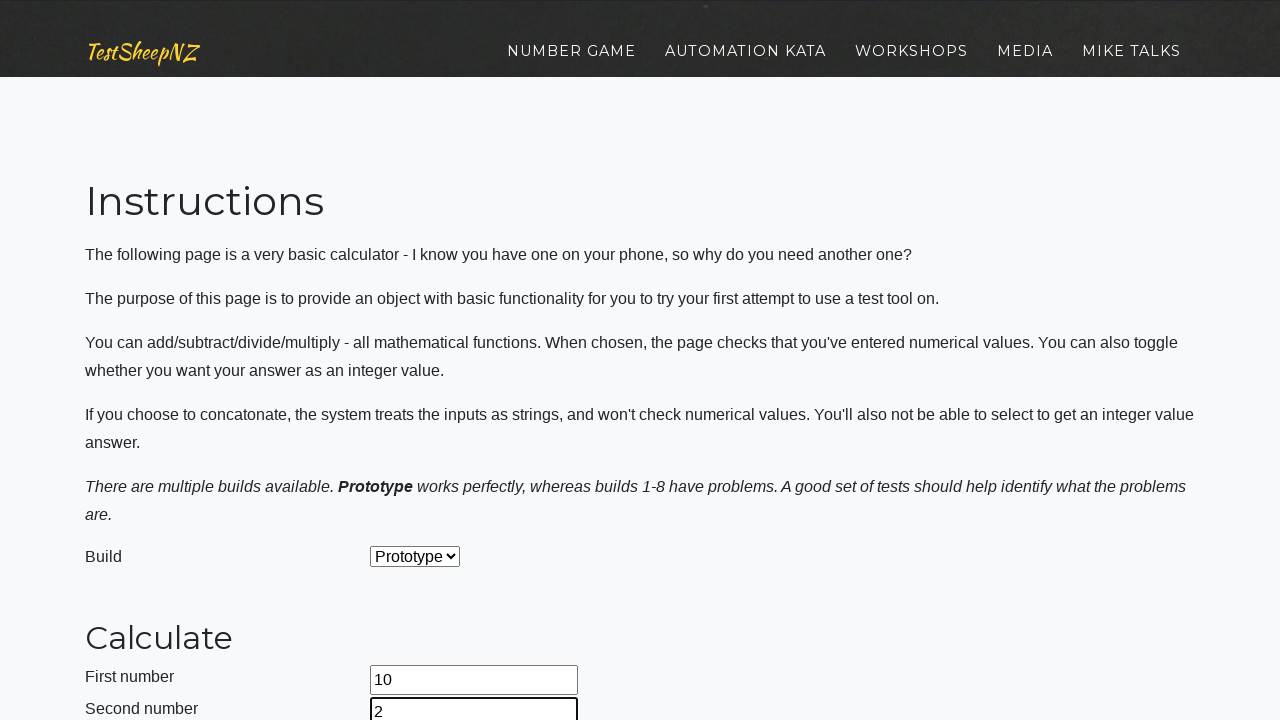

Selected 'Divide' operation from the dropdown menu on #selectOperationDropdown
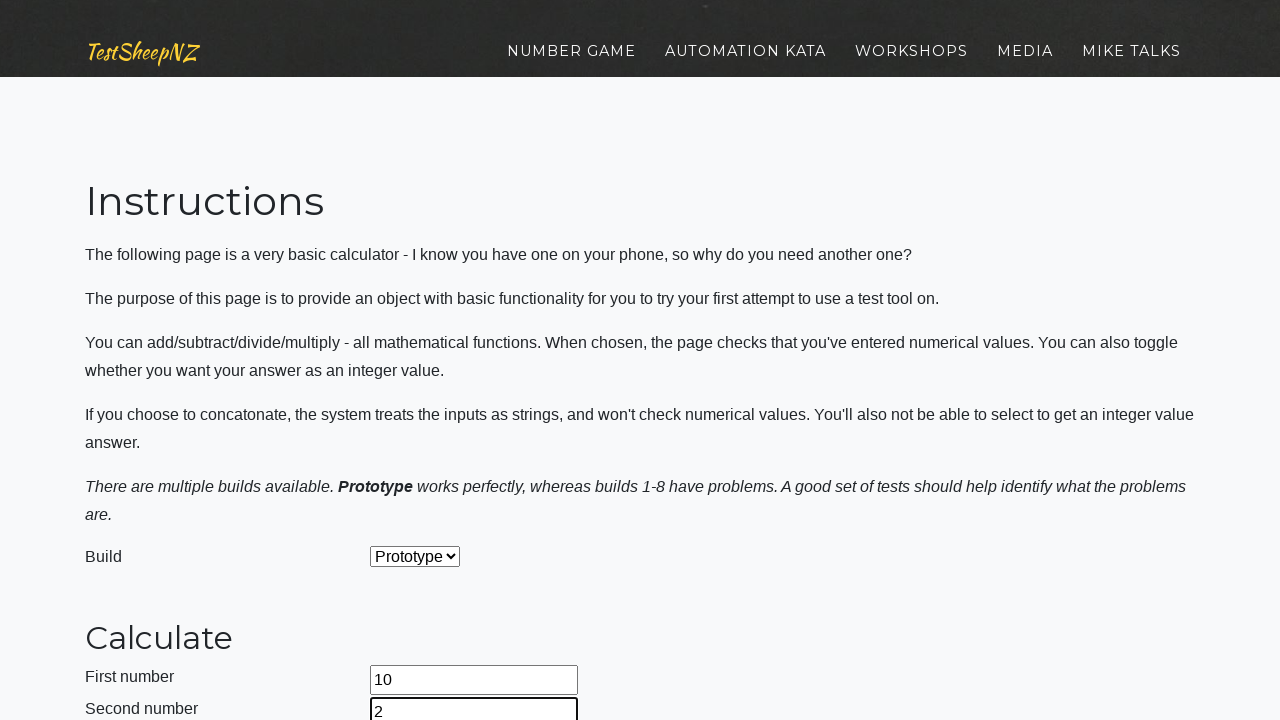

Clicked the calculate button to perform division at (422, 361) on #calculateButton
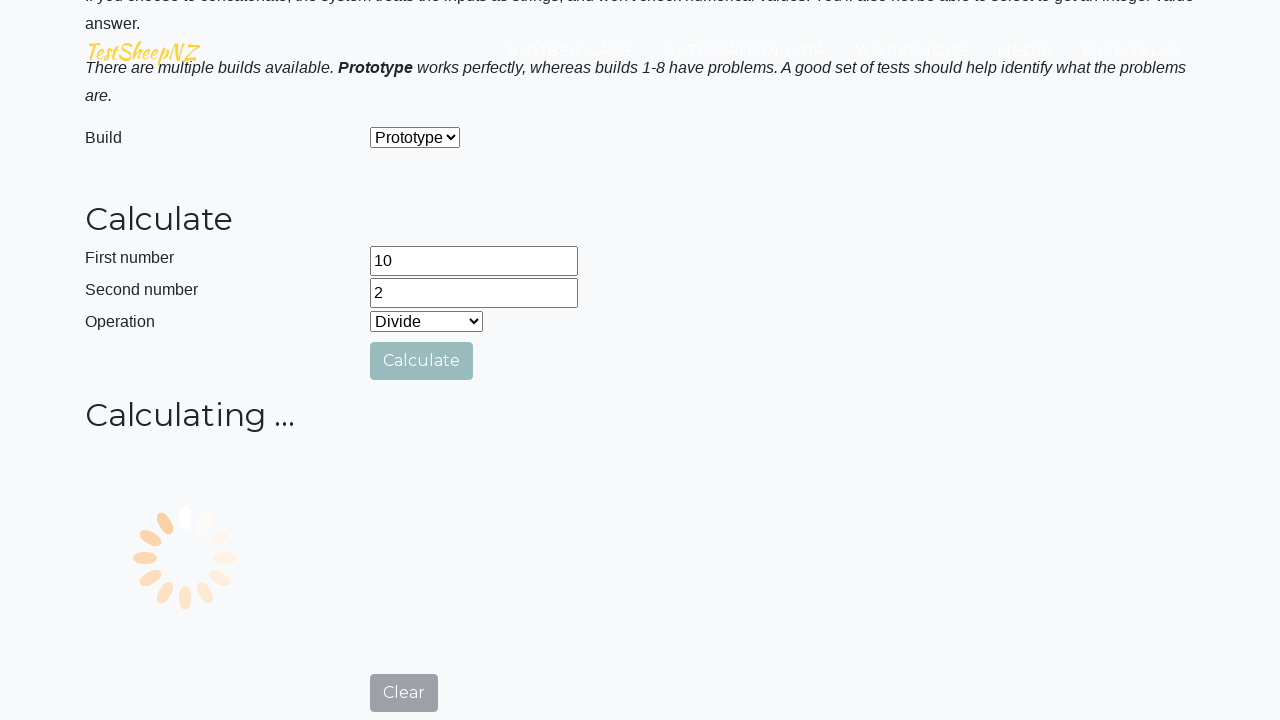

Result field appeared with the division result (10 ÷ 2 = 5)
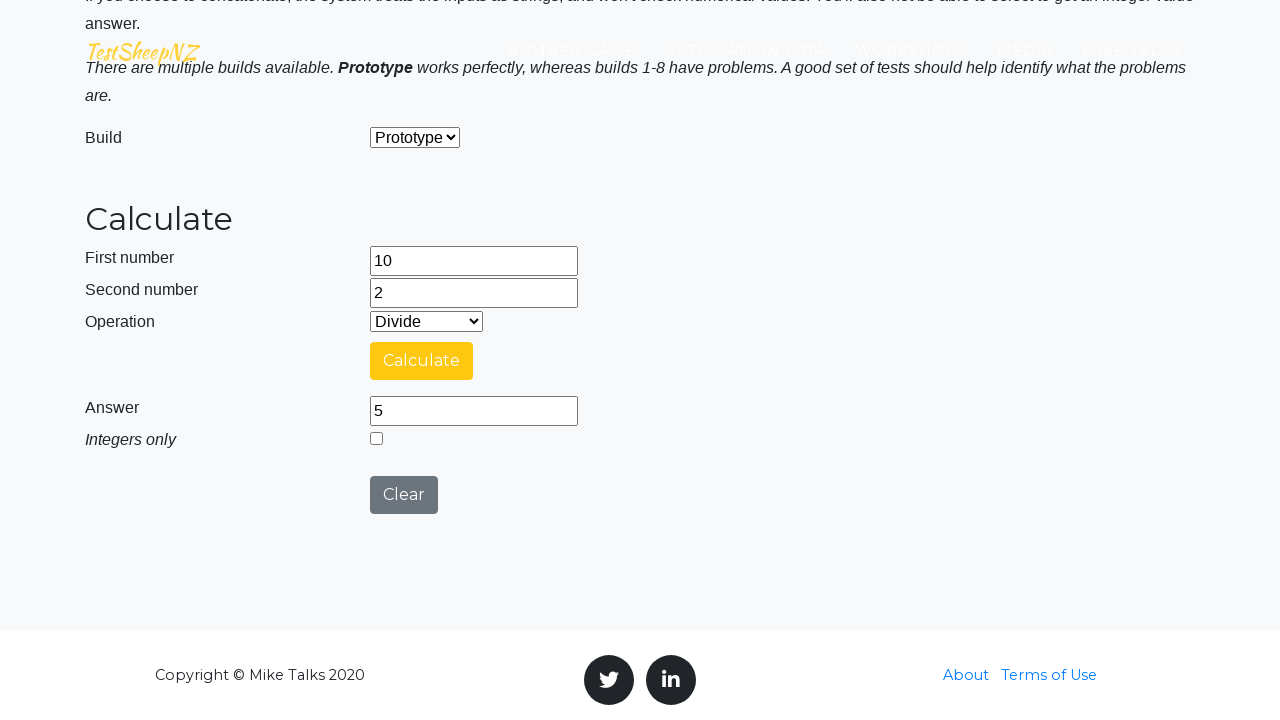

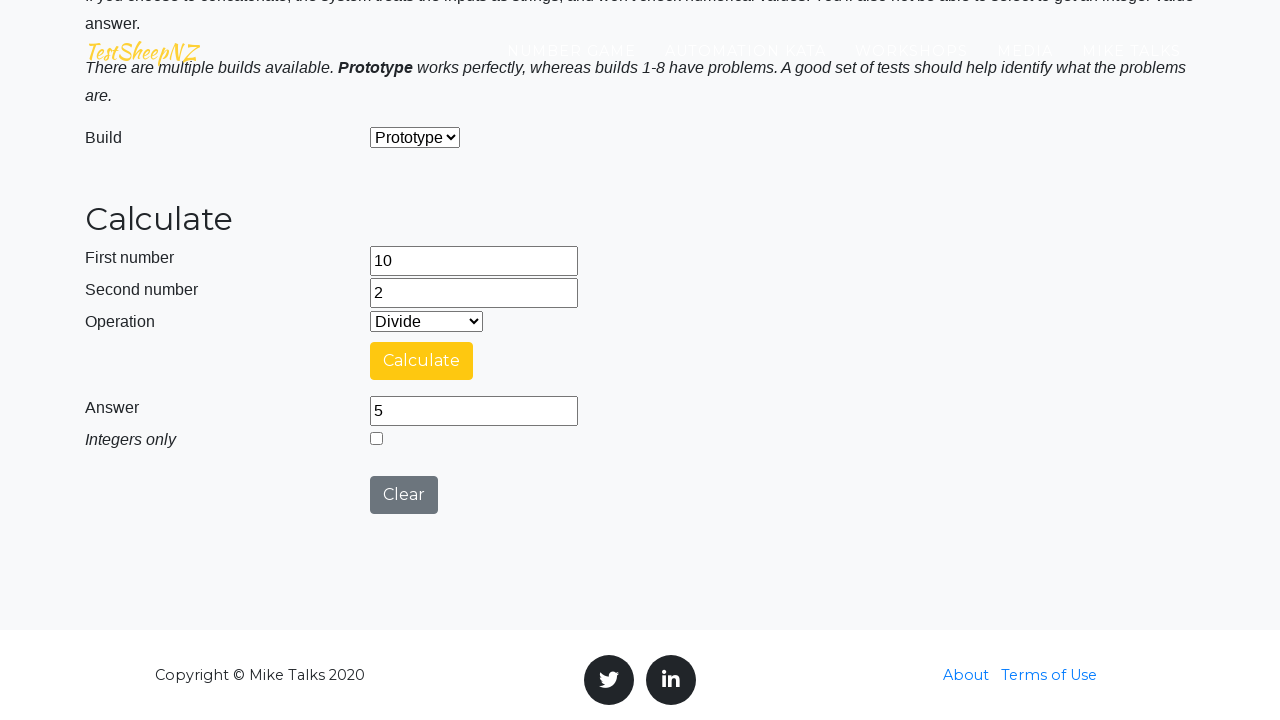